Tests navigation to the Top Rated Assembly Languages page and verifies the header text is correct.

Starting URL: https://www.99-bottles-of-beer.net/

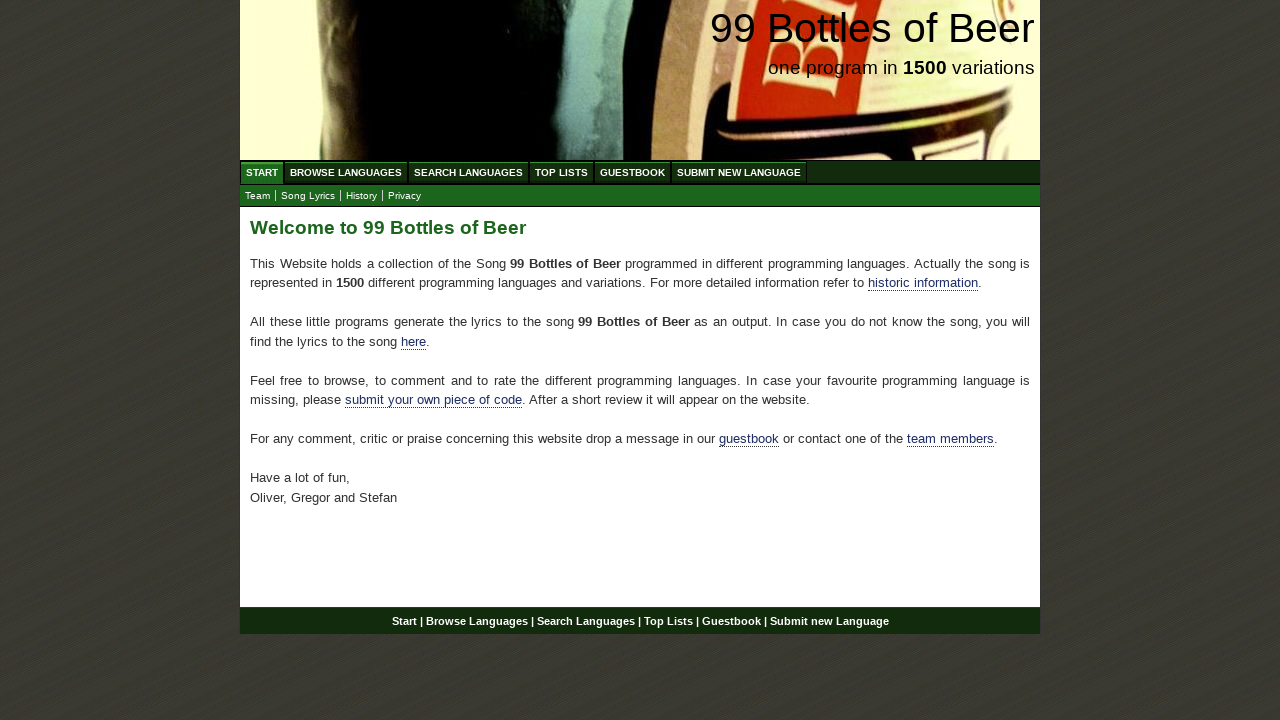

Clicked on Top Lists menu at (562, 172) on xpath=//ul[@id='menu']/li/a[@href='/toplist.html']
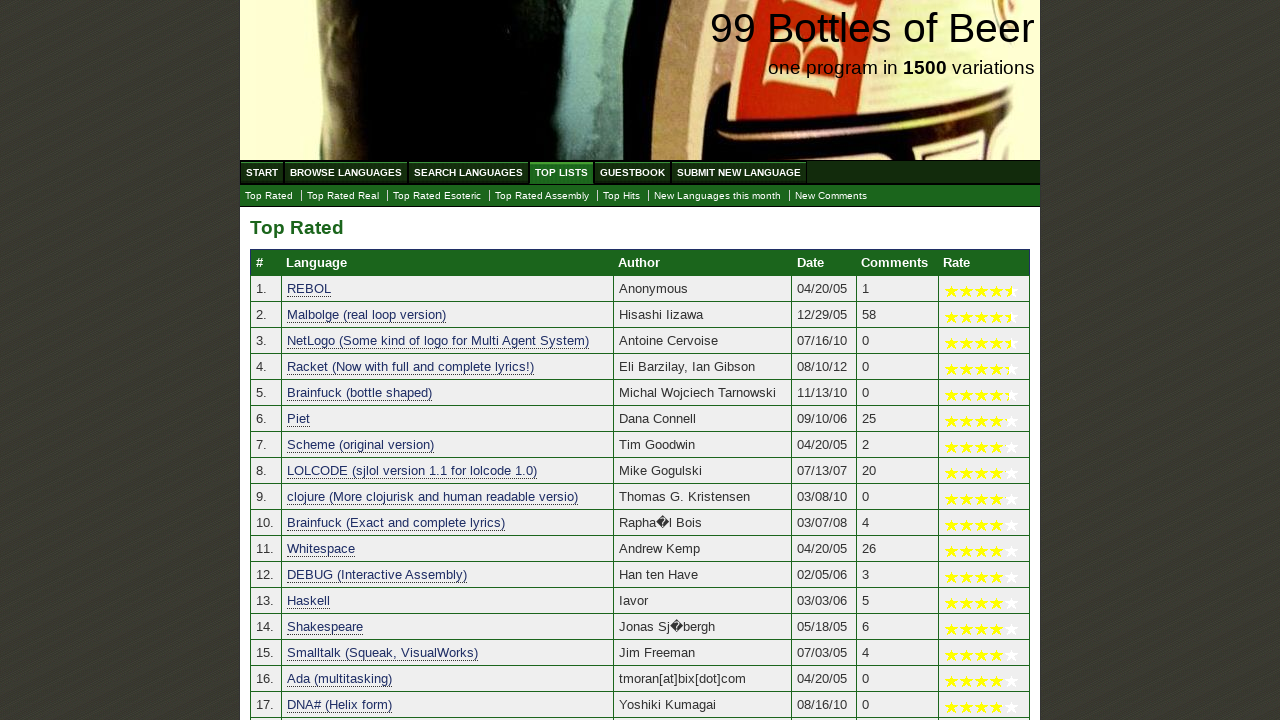

Clicked on Top Rated Assembly Languages submenu at (542, 196) on xpath=//ul[@id='submenu']/li/a[@href='./toplist_assembly.html']
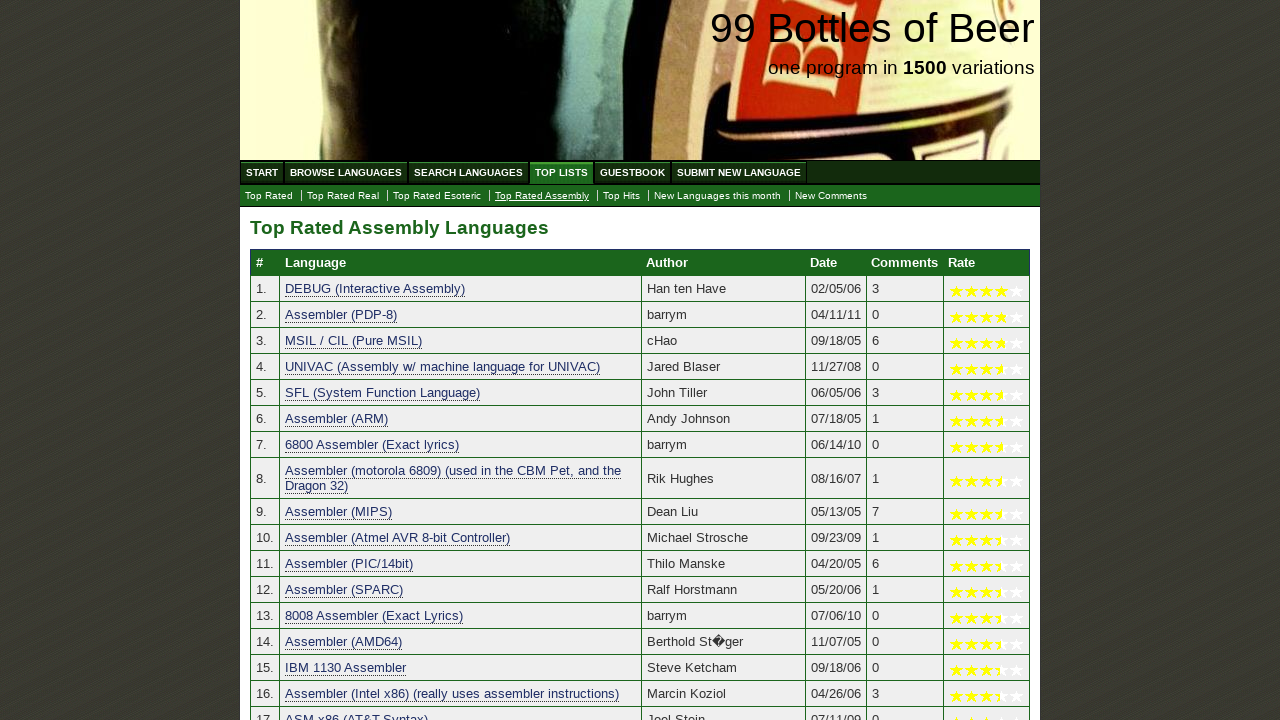

Header on Top Rated Assembly Languages page became visible
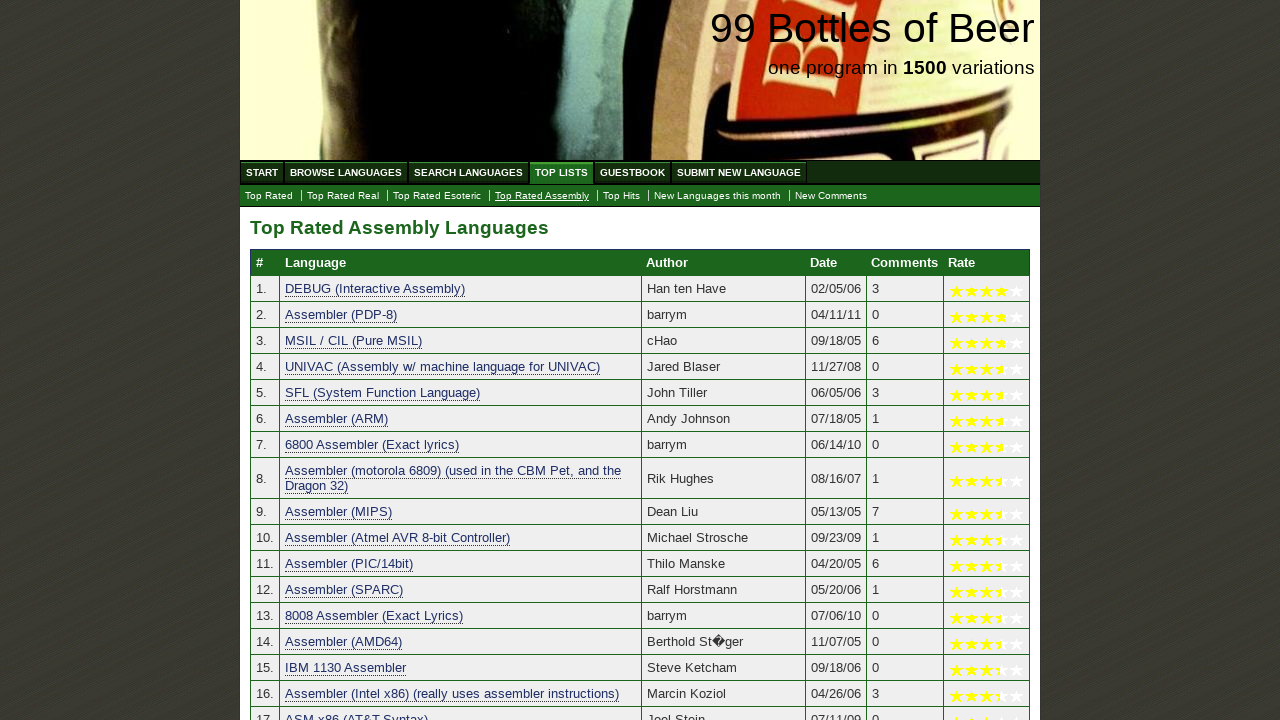

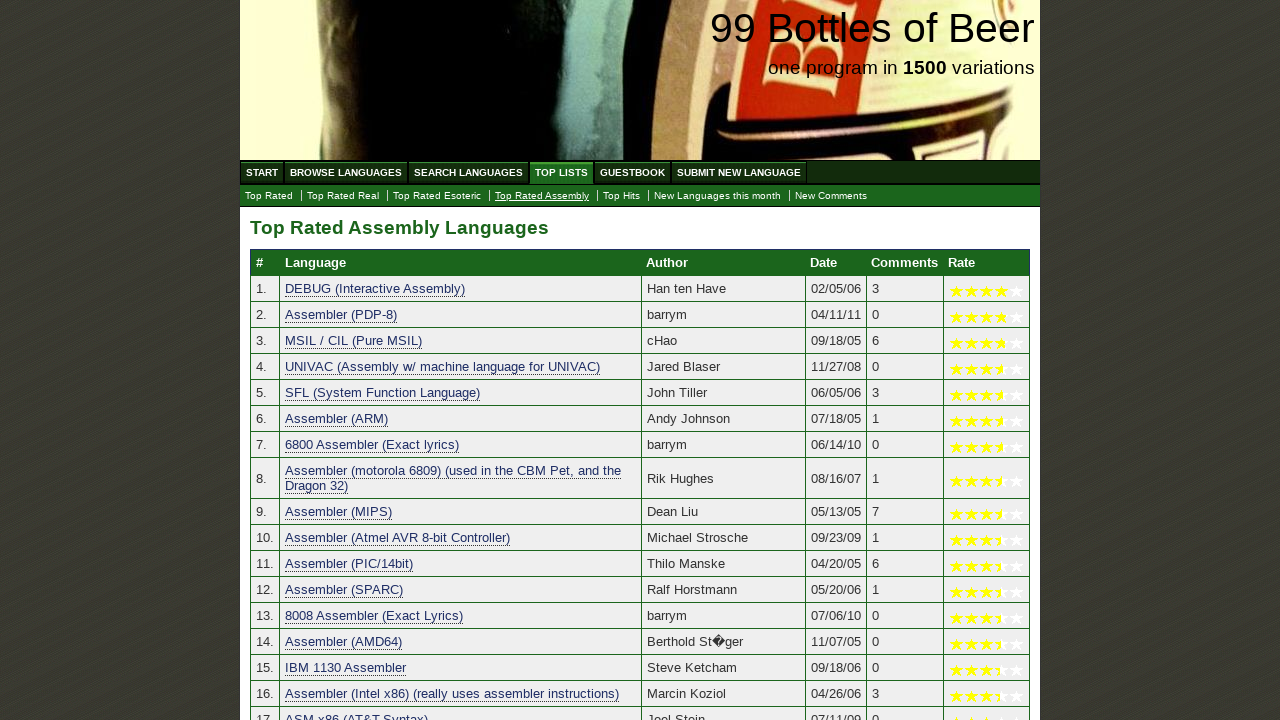